Tests drag and drop action by dragging element 'box A' and dropping it onto 'box B'

Starting URL: https://crossbrowsertesting.github.io/drag-and-drop

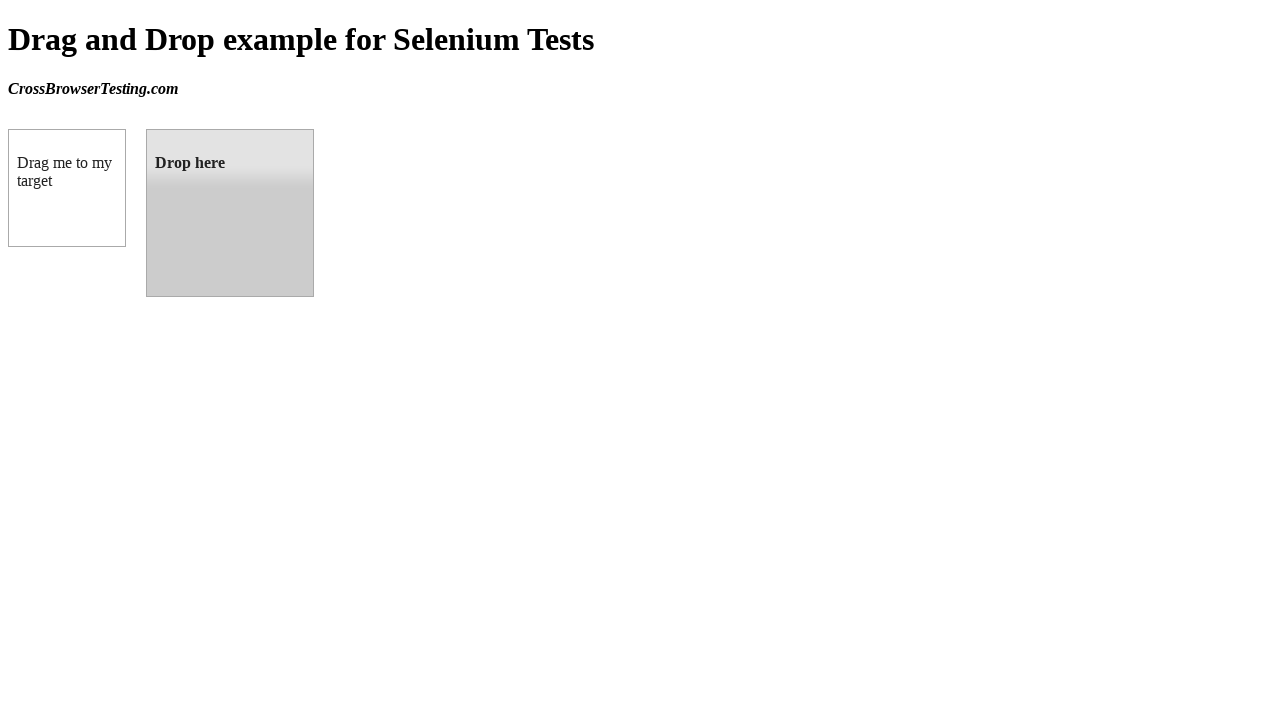

Navigated to drag and drop test page
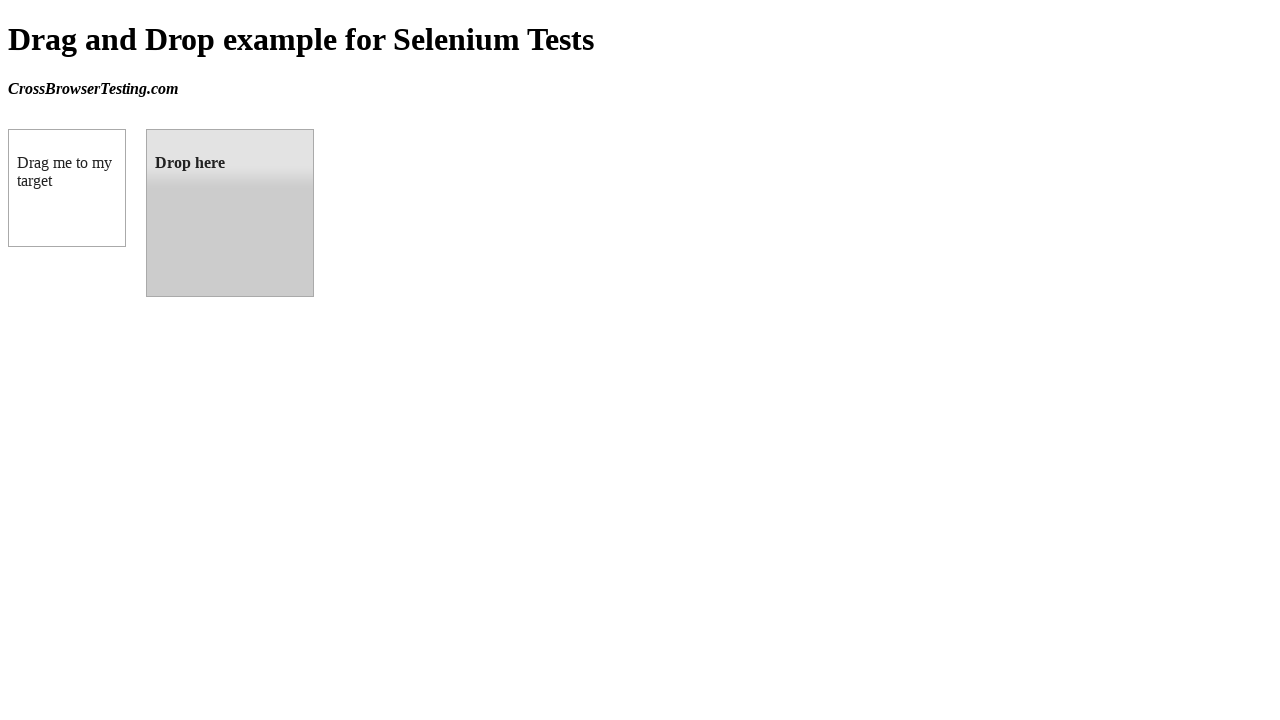

Located source element 'box A' (draggable)
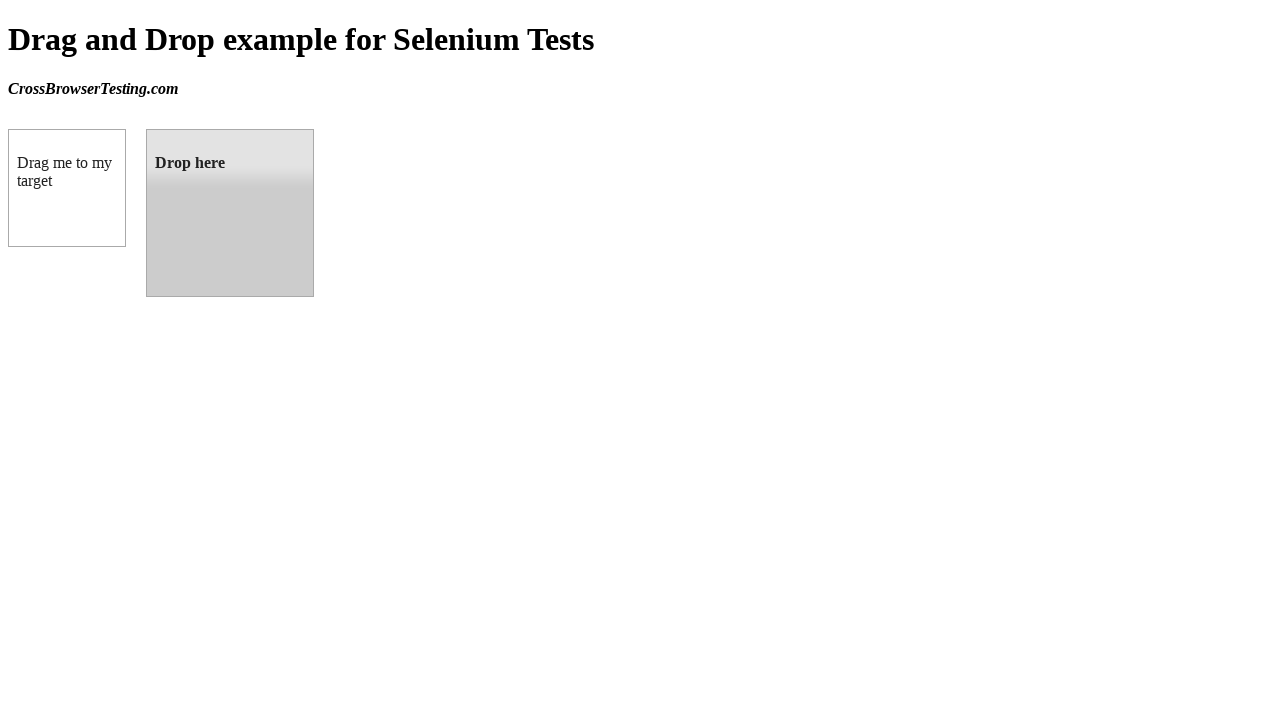

Located target element 'box B' (droppable)
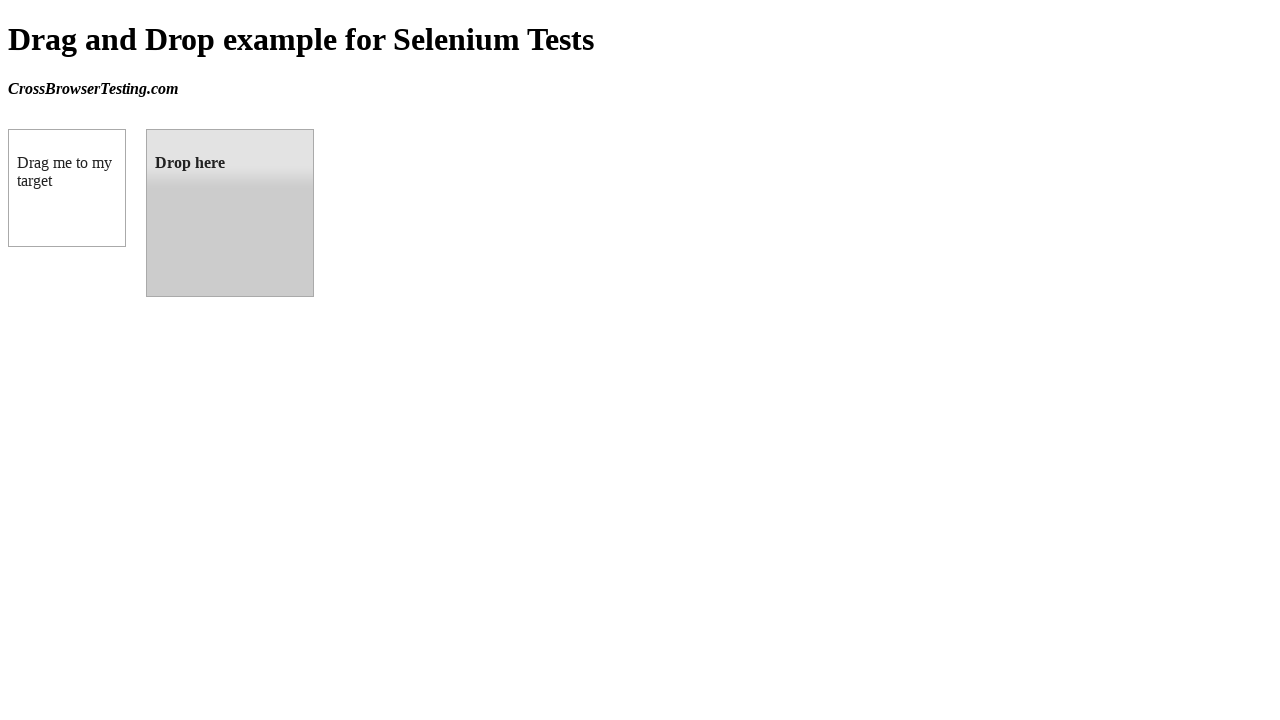

Dragged 'box A' and dropped it onto 'box B' at (230, 213)
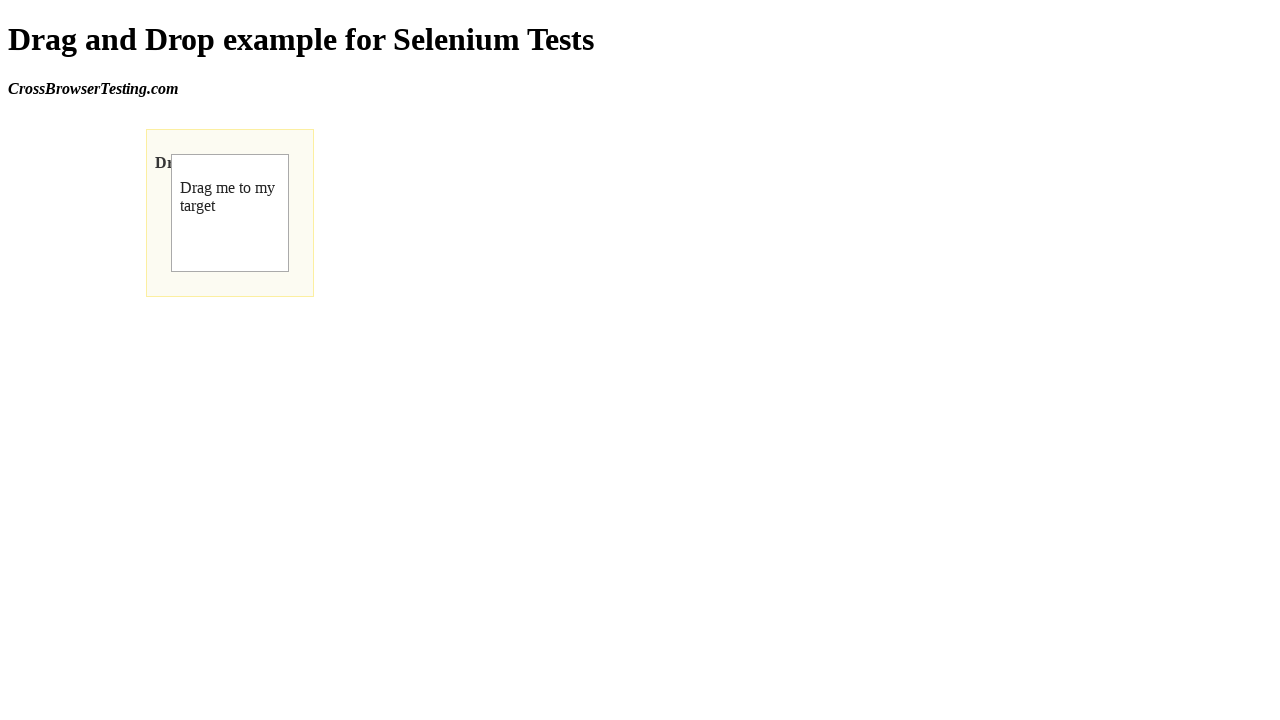

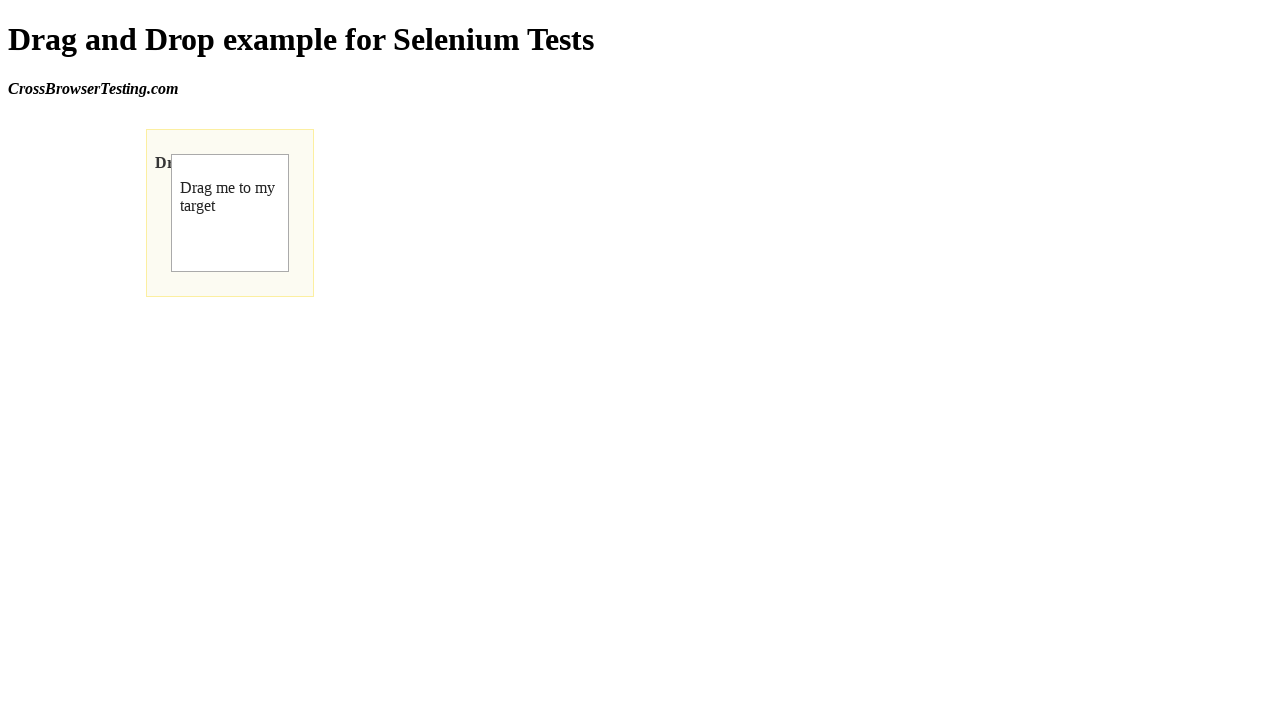